Navigates to TCS homepage and maximizes the browser window

Starting URL: https://www.tcs.com/

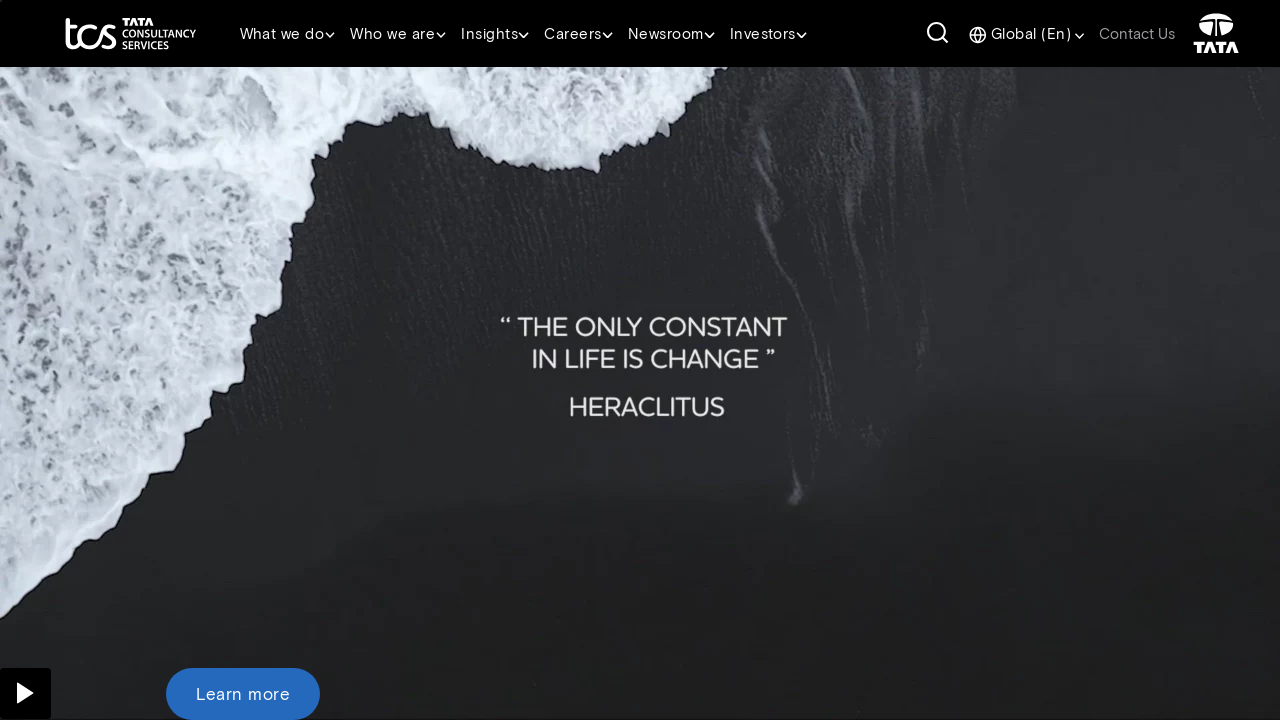

Navigated to TCS homepage
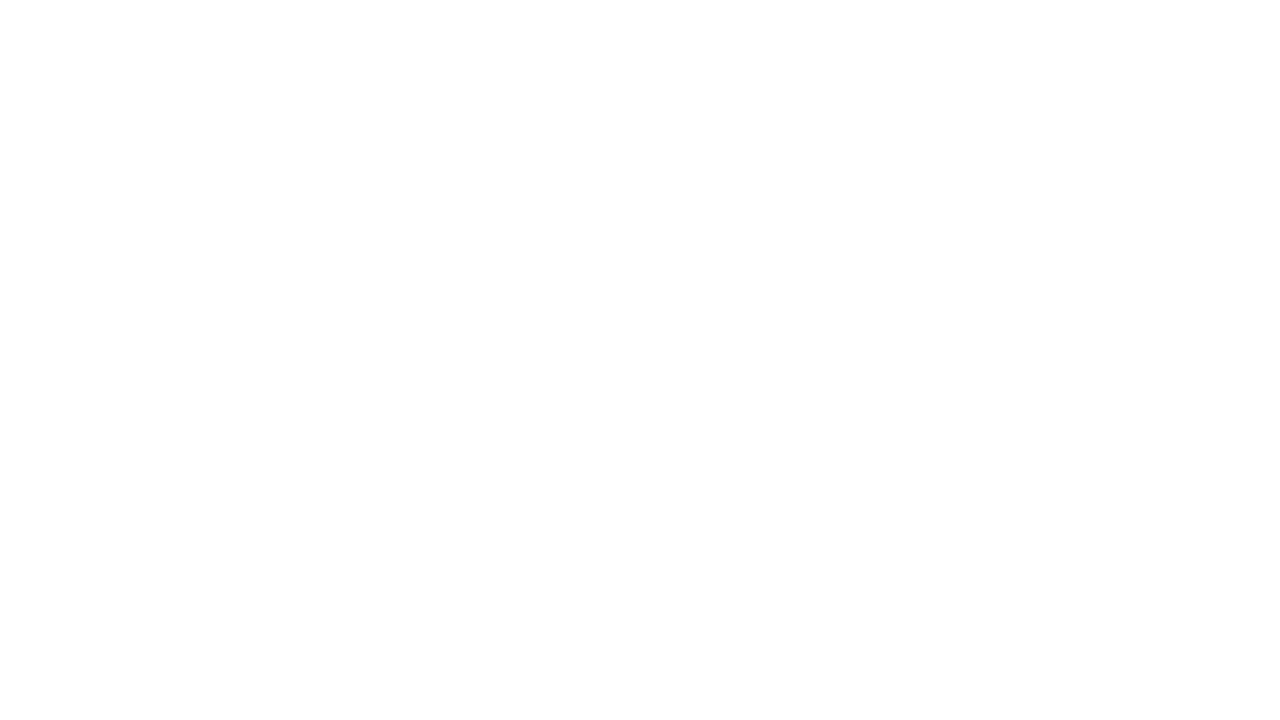

Maximized browser window to 1920x1080
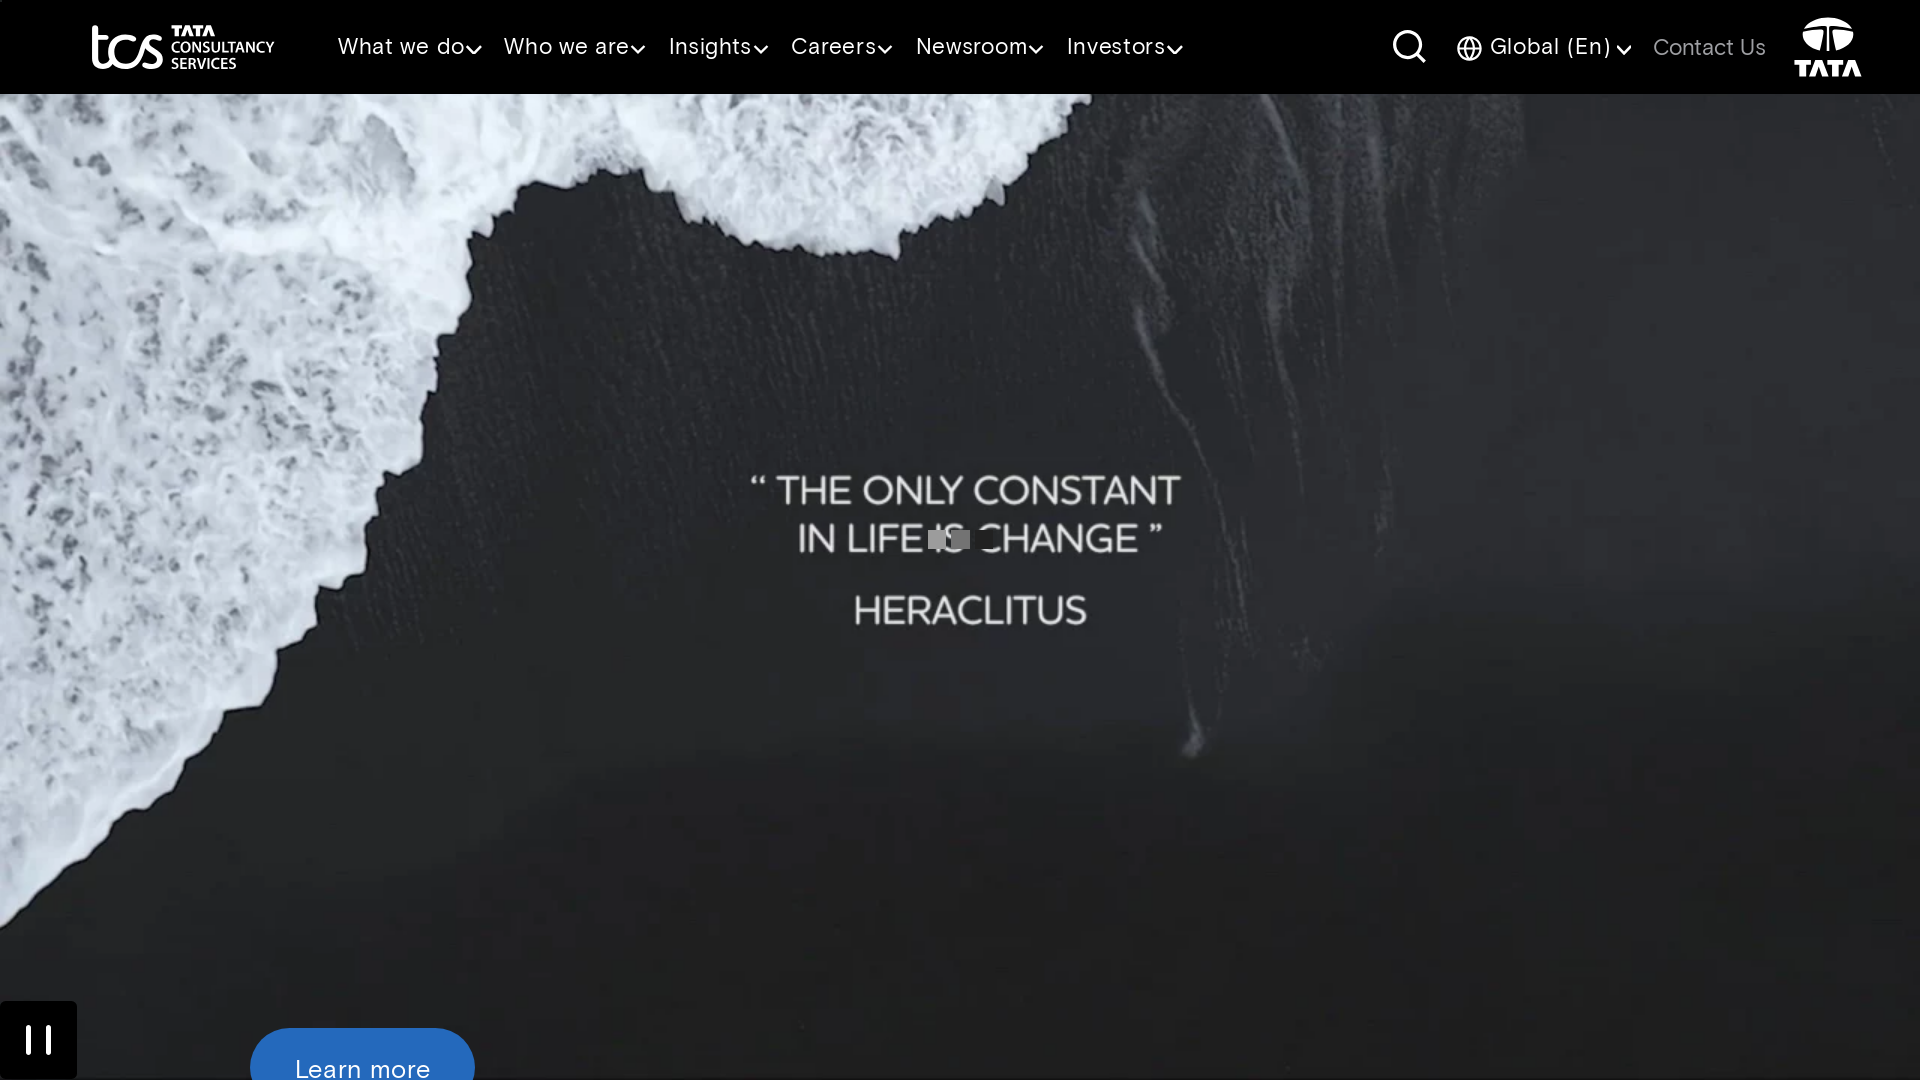

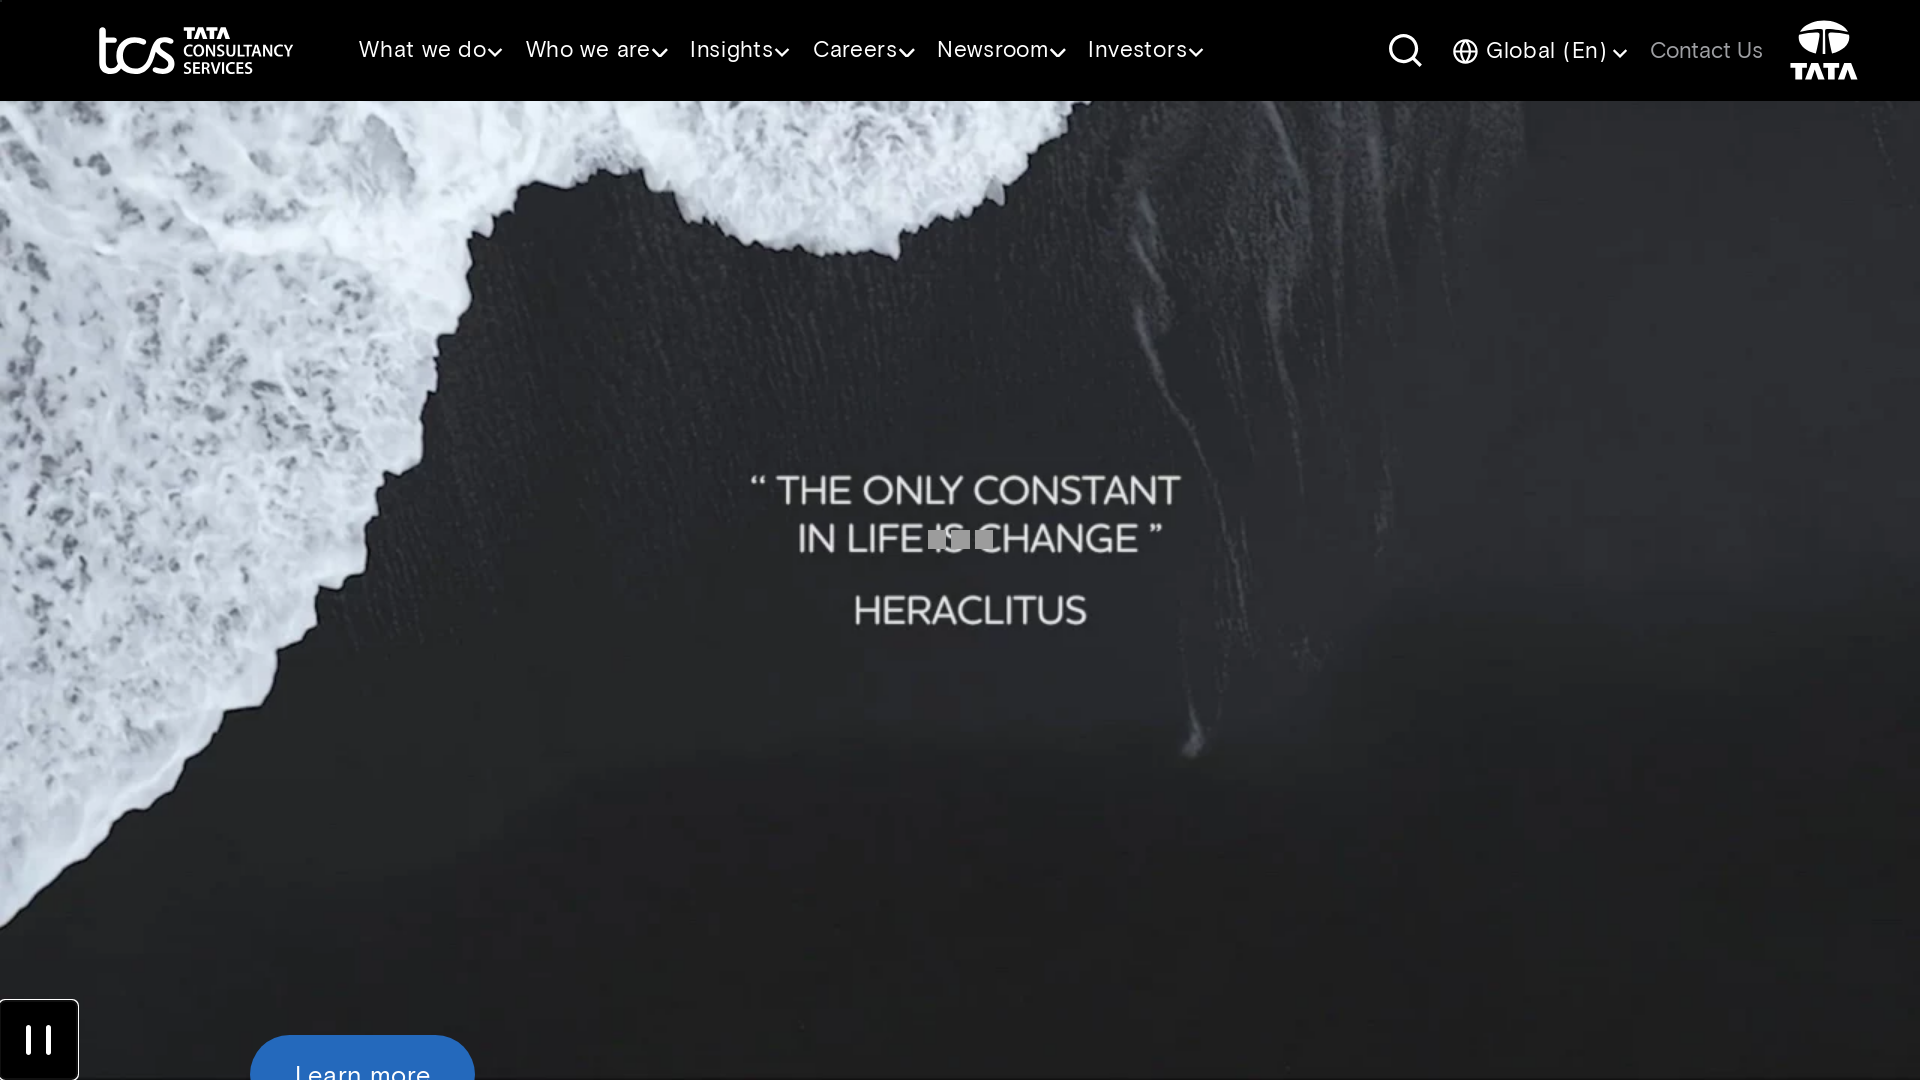